Opens footer social media links in new tabs from the OrangeHRM login page and verifies each tab loads by checking the page titles. The test clicks on multiple links in the footer section, opening each in a new browser tab.

Starting URL: https://opensource-demo.orangehrmlive.com/web/index.php/auth/login

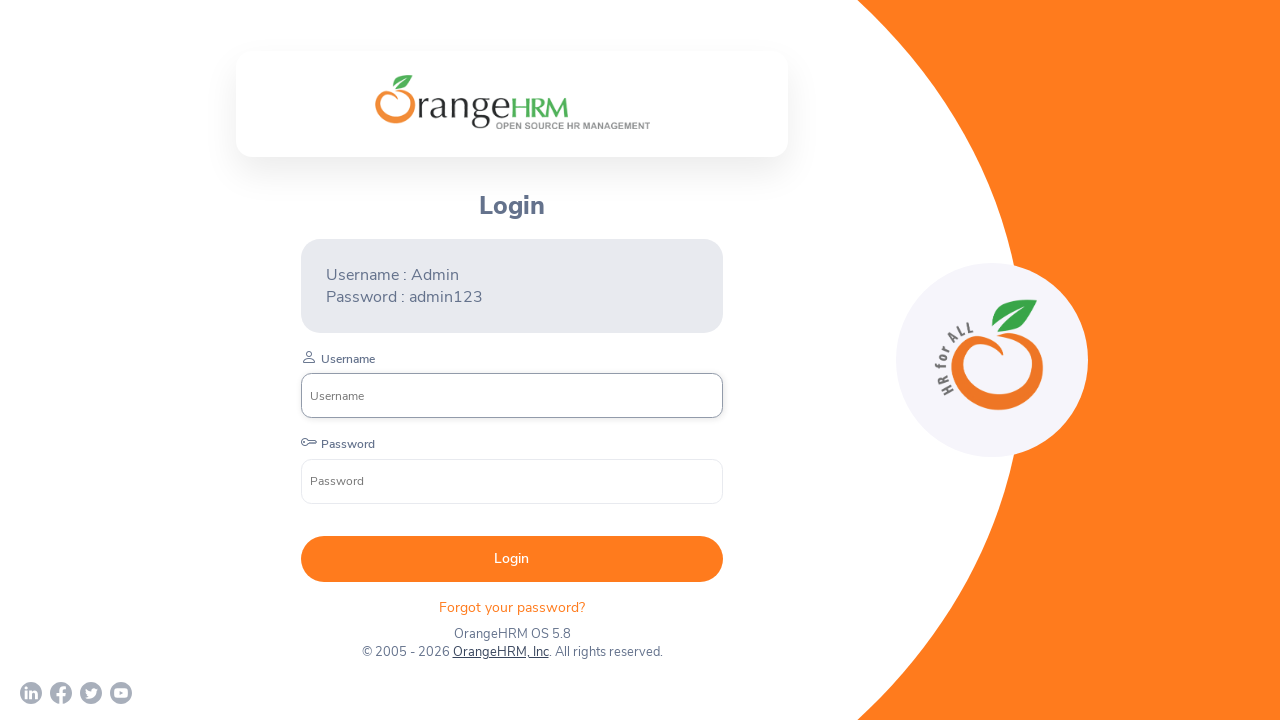

Waited for page to load with networkidle state
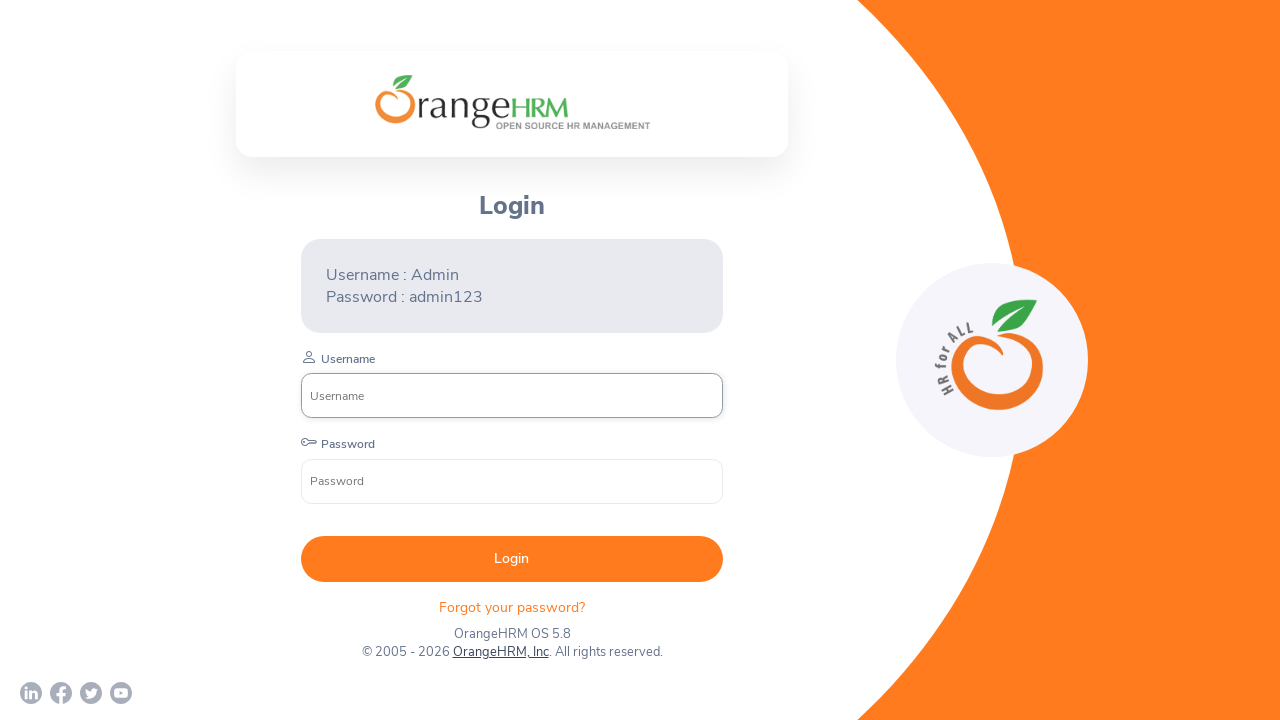

Located footer section containing social media links
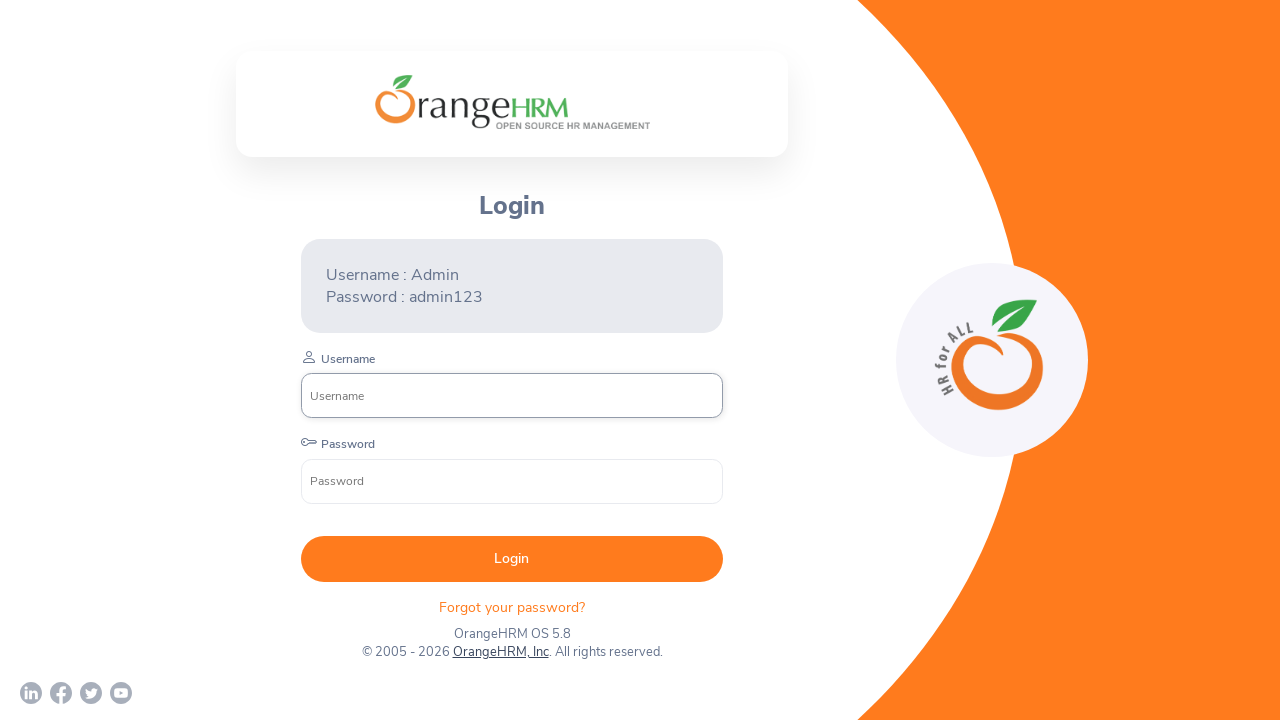

Found 5 links in the footer section
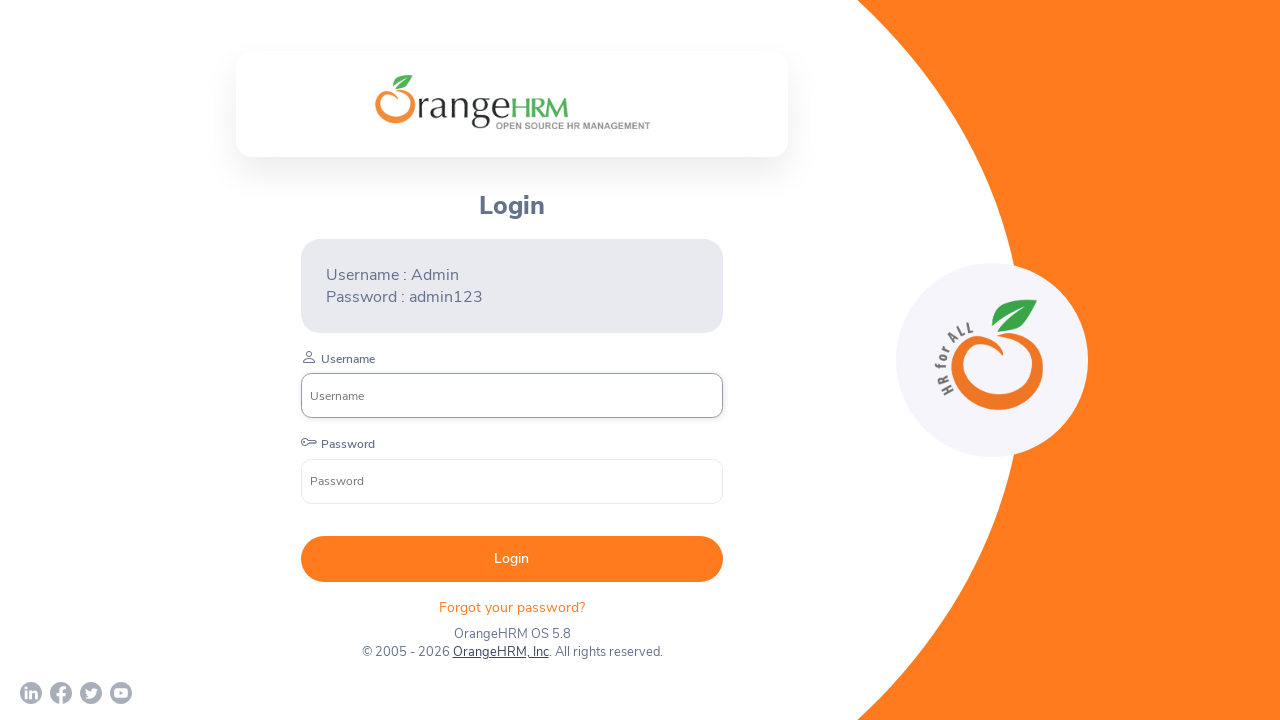

Retrieved href attribute from footer link 1: https://www.facebook.com/OrangeHRM/
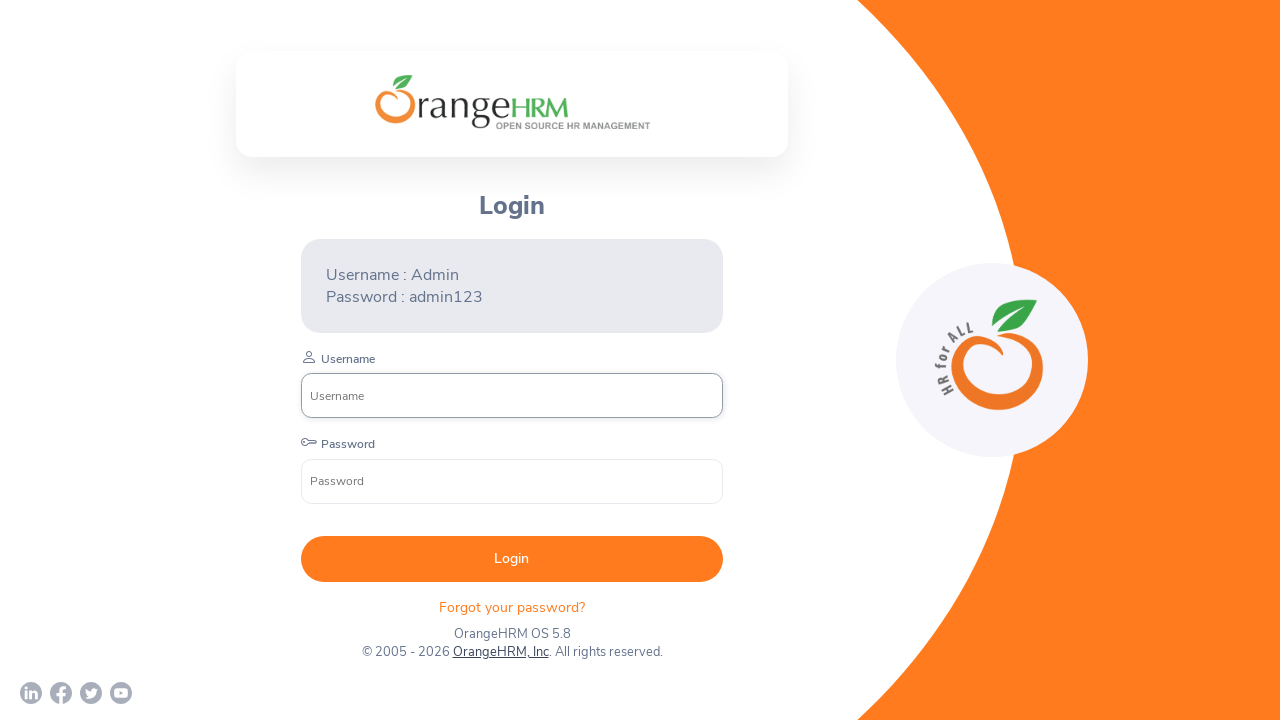

Clicked footer link 1 with Ctrl modifier to open in new tab at (61, 693) on xpath=//div[@class='orangehrm-login-footer-sm']/.. >> a >> nth=1
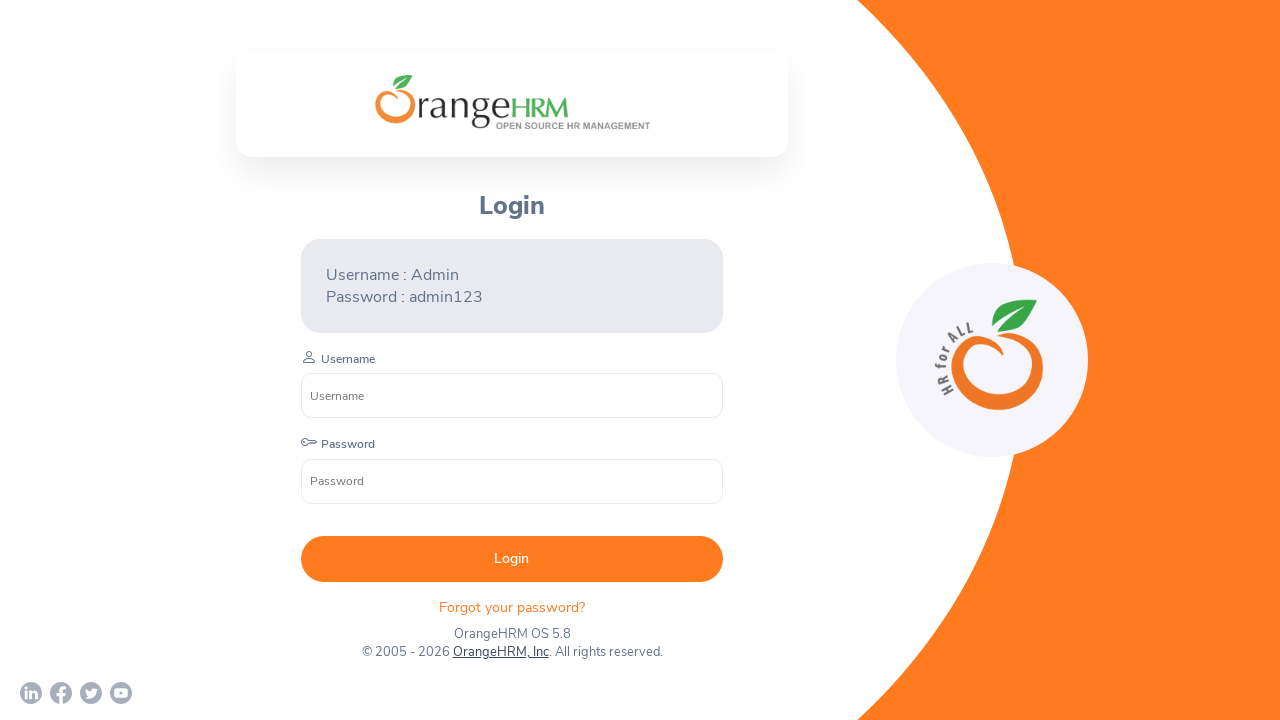

Waited 500ms for new tab to initialize
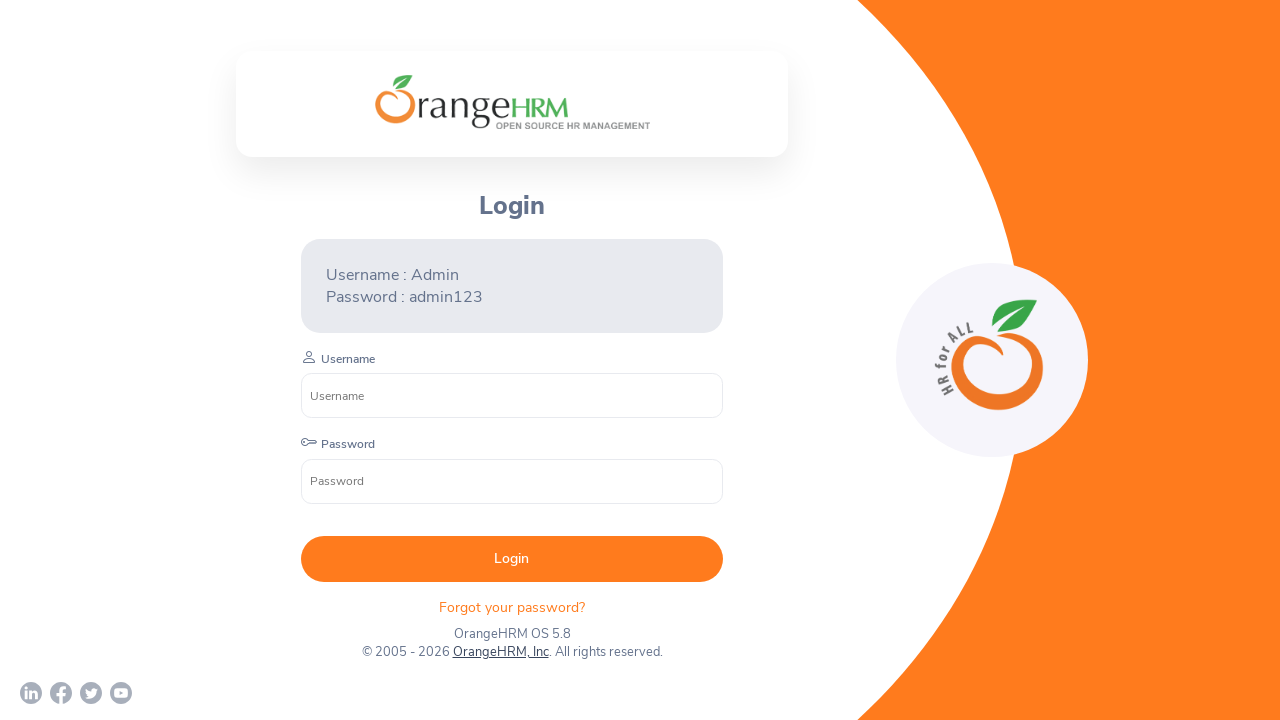

Retrieved href attribute from footer link 2: https://twitter.com/orangehrm?lang=en
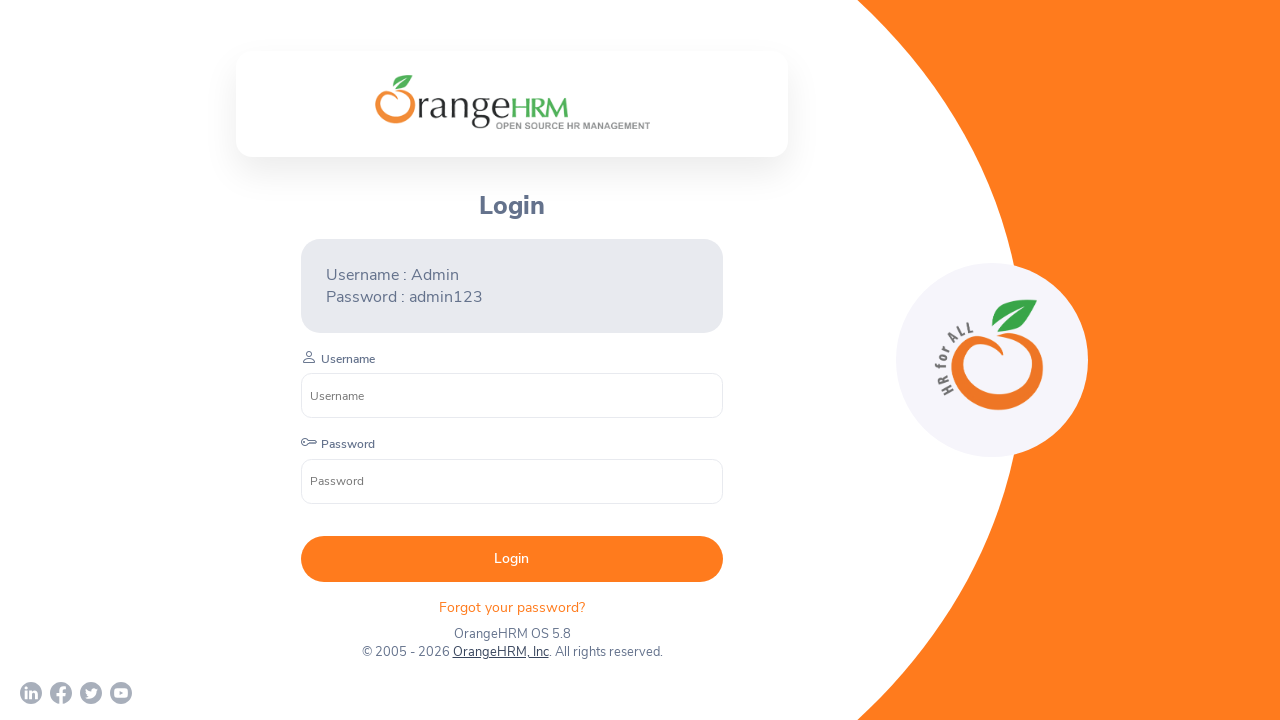

Clicked footer link 2 with Ctrl modifier to open in new tab at (91, 693) on xpath=//div[@class='orangehrm-login-footer-sm']/.. >> a >> nth=2
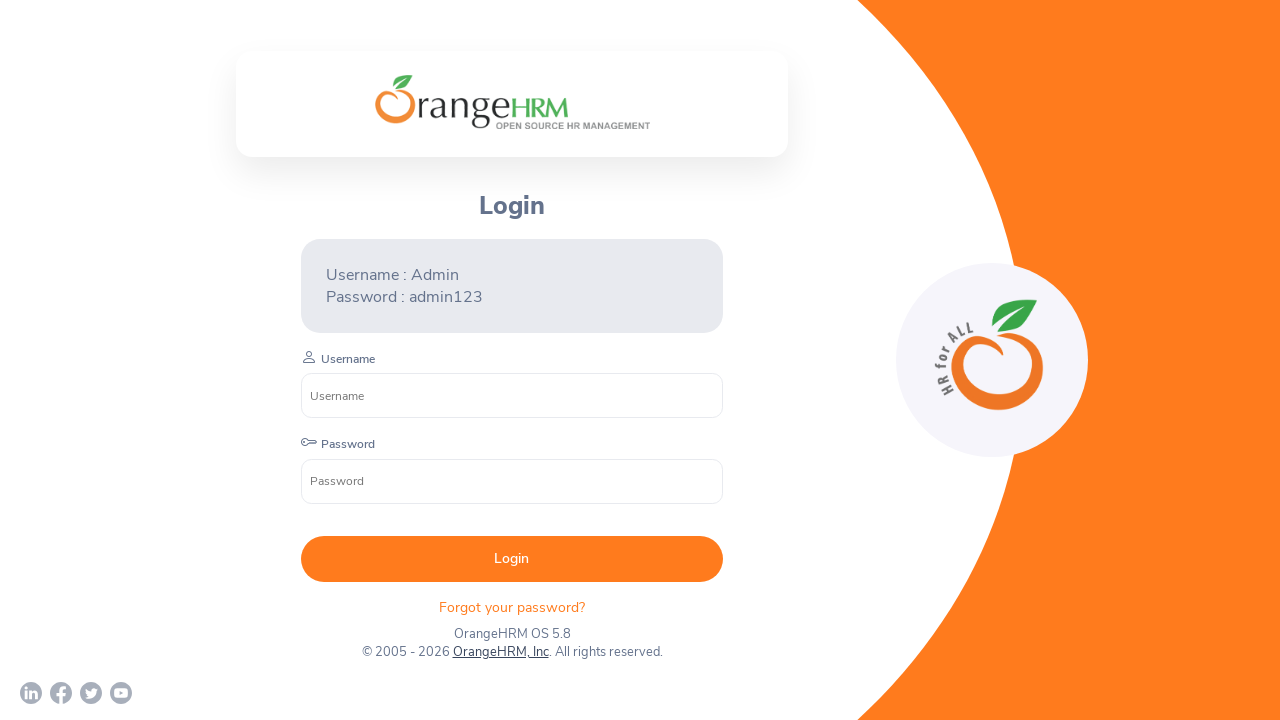

Waited 500ms for new tab to initialize
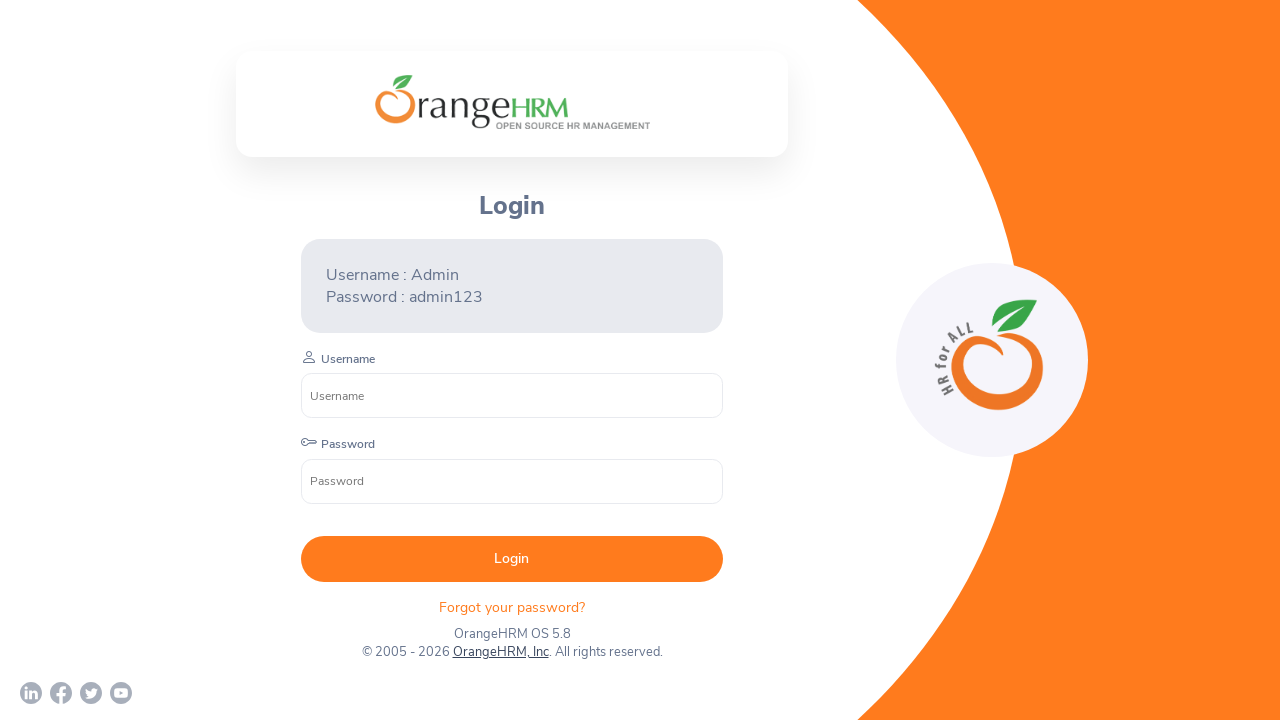

Retrieved href attribute from footer link 3: https://www.youtube.com/c/OrangeHRMInc
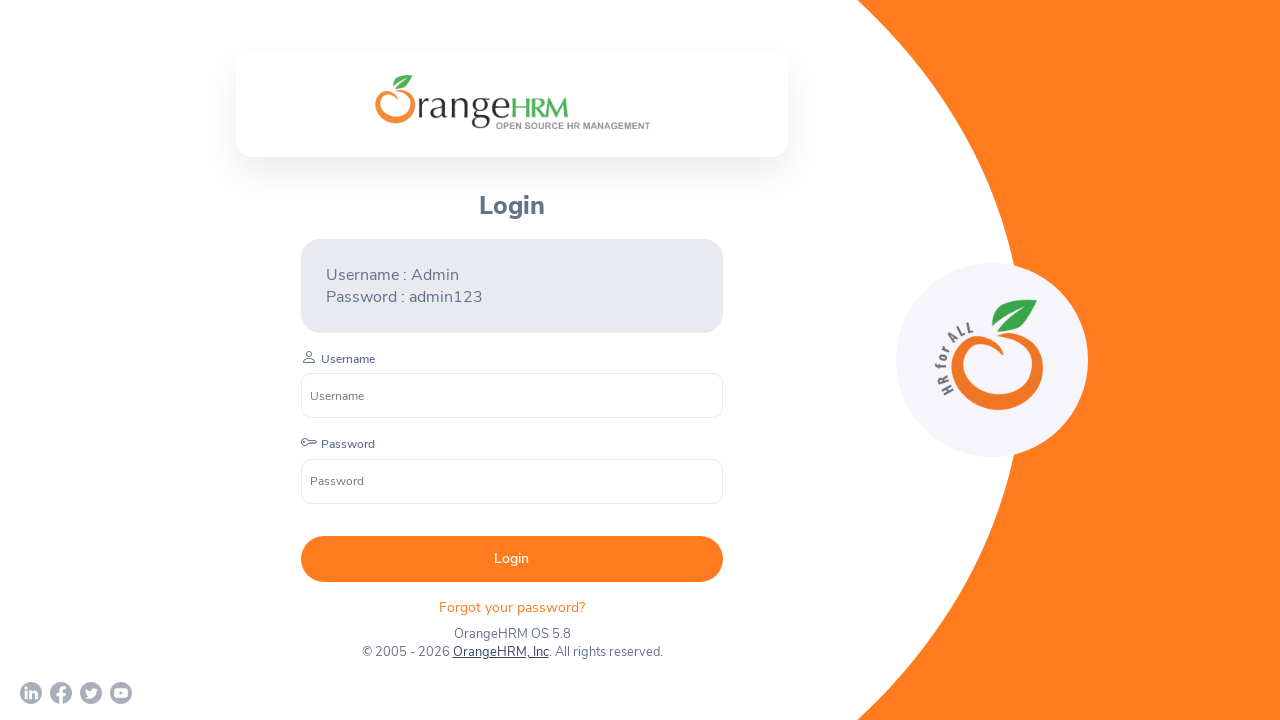

Clicked footer link 3 with Ctrl modifier to open in new tab at (121, 693) on xpath=//div[@class='orangehrm-login-footer-sm']/.. >> a >> nth=3
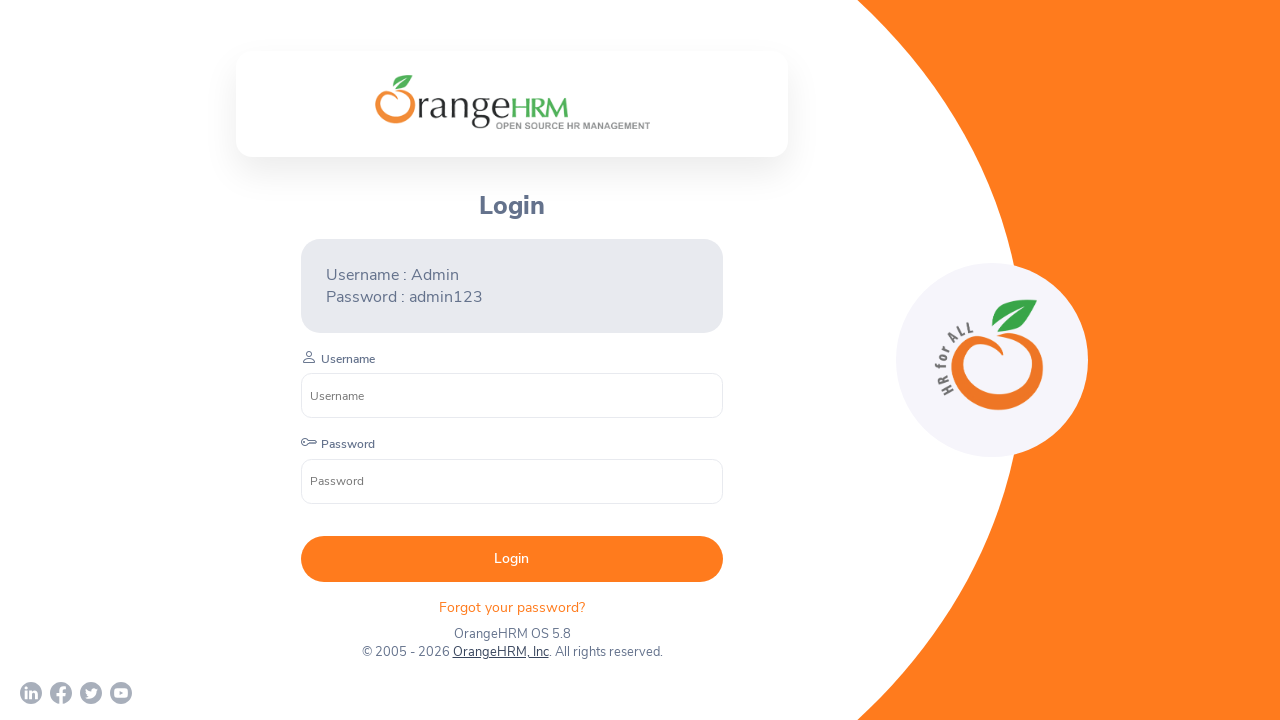

Waited 500ms for new tab to initialize
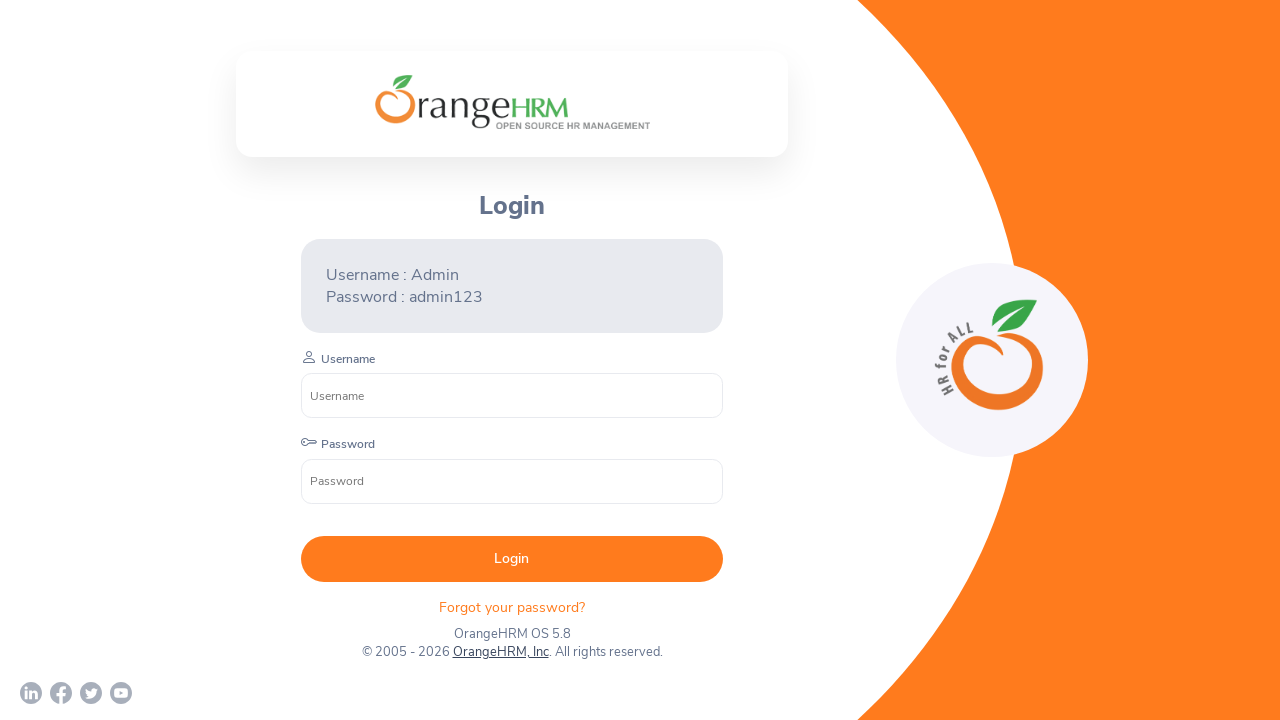

Retrieved href attribute from footer link 4: http://www.orangehrm.com
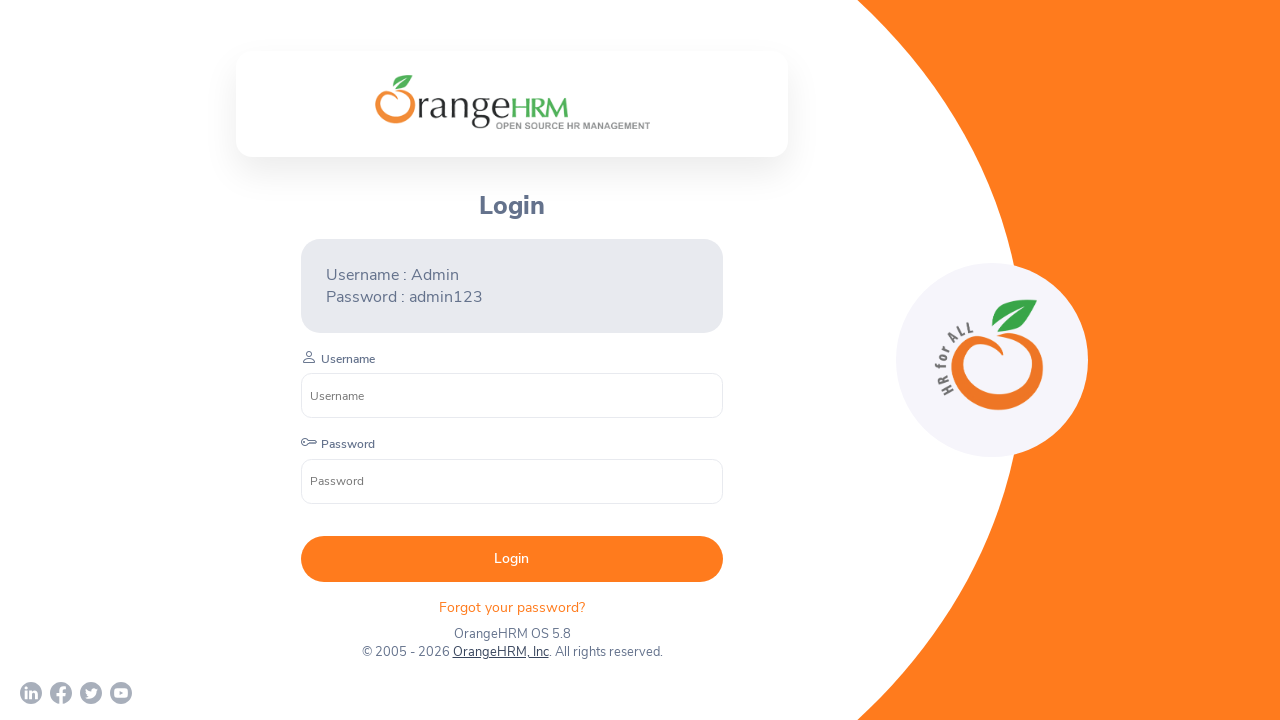

Clicked footer link 4 with Ctrl modifier to open in new tab at (500, 652) on xpath=//div[@class='orangehrm-login-footer-sm']/.. >> a >> nth=4
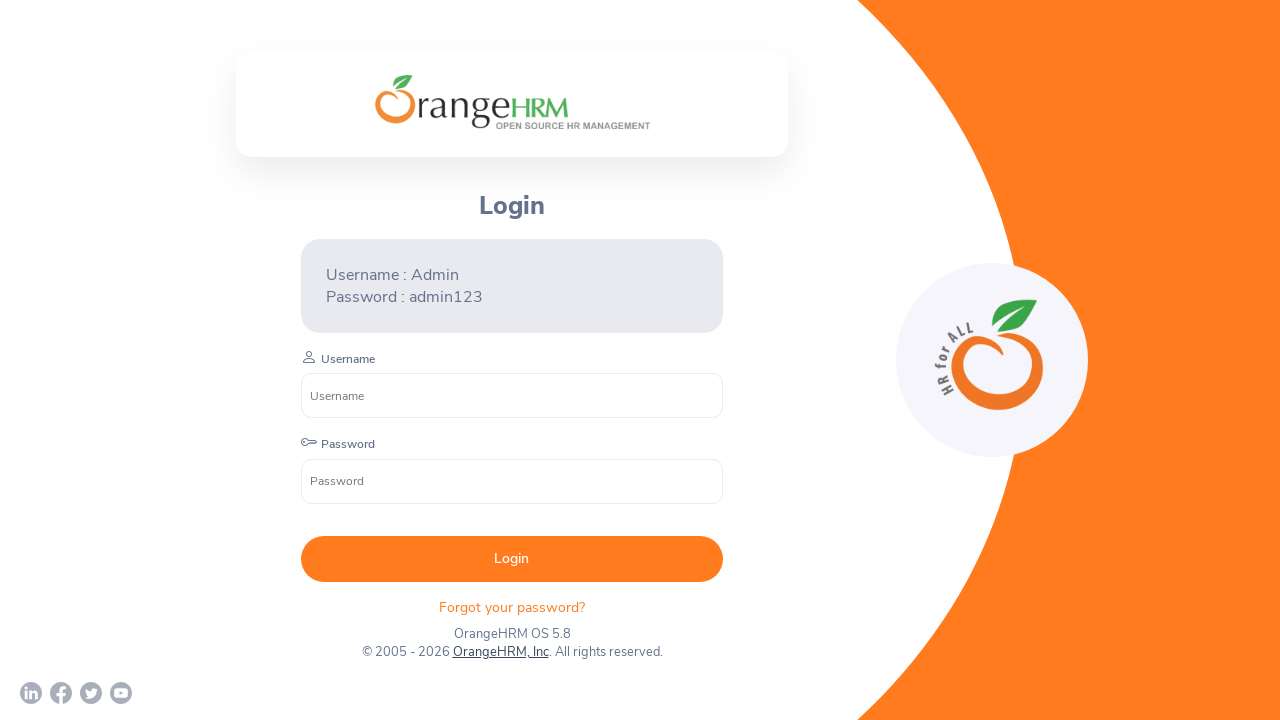

Waited 500ms for new tab to initialize
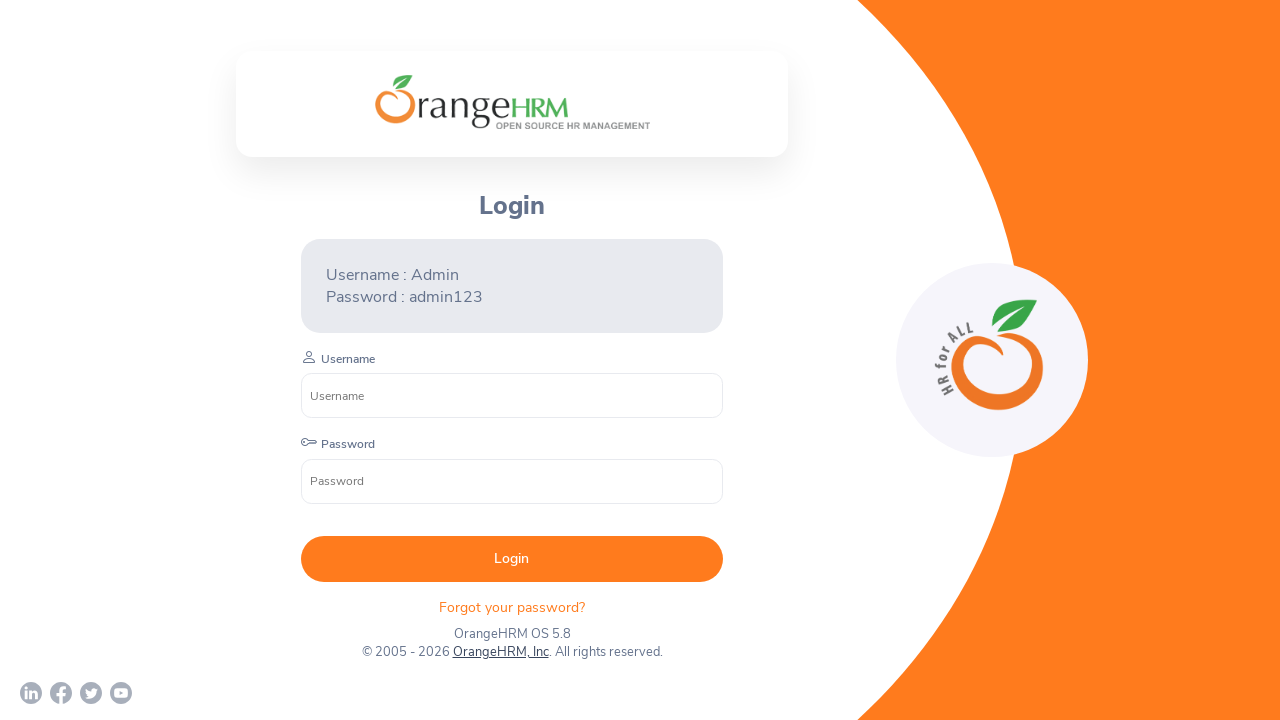

Retrieved all pages/tabs from context, total: 5
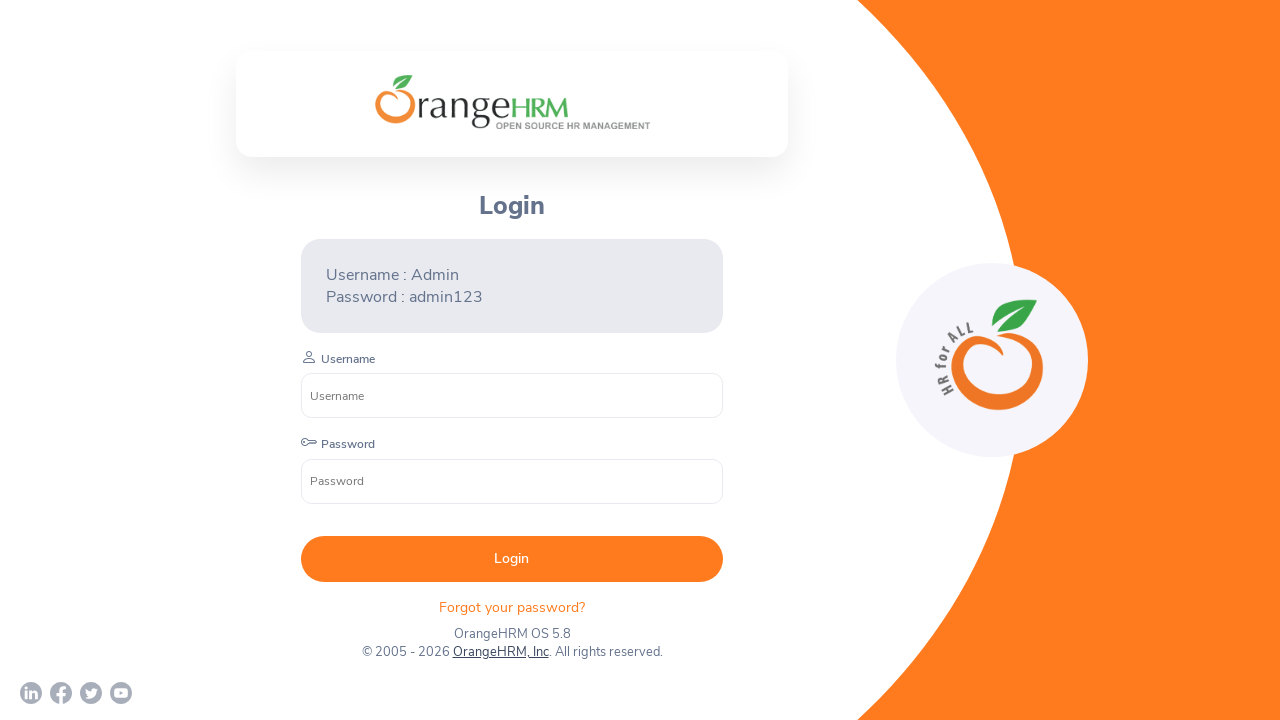

Waited for tab page to load with domcontentloaded state
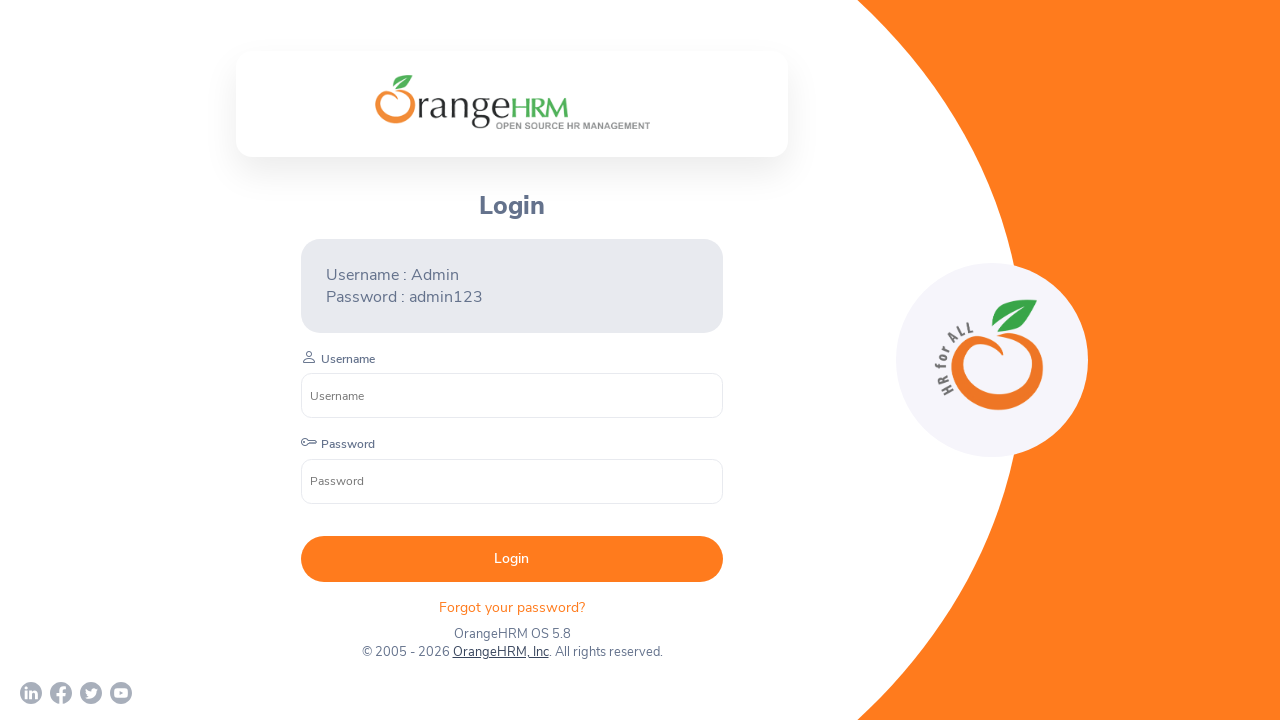

Retrieved page title: OrangeHRM
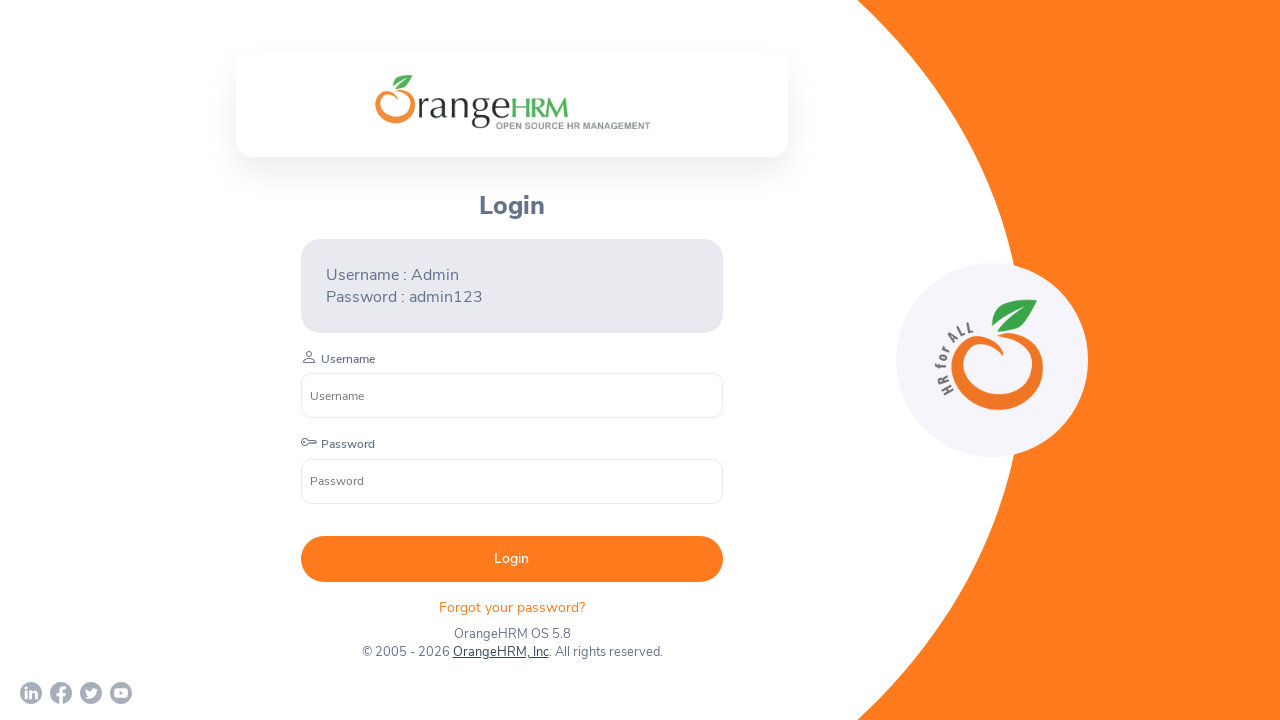

Verified that page title is not None
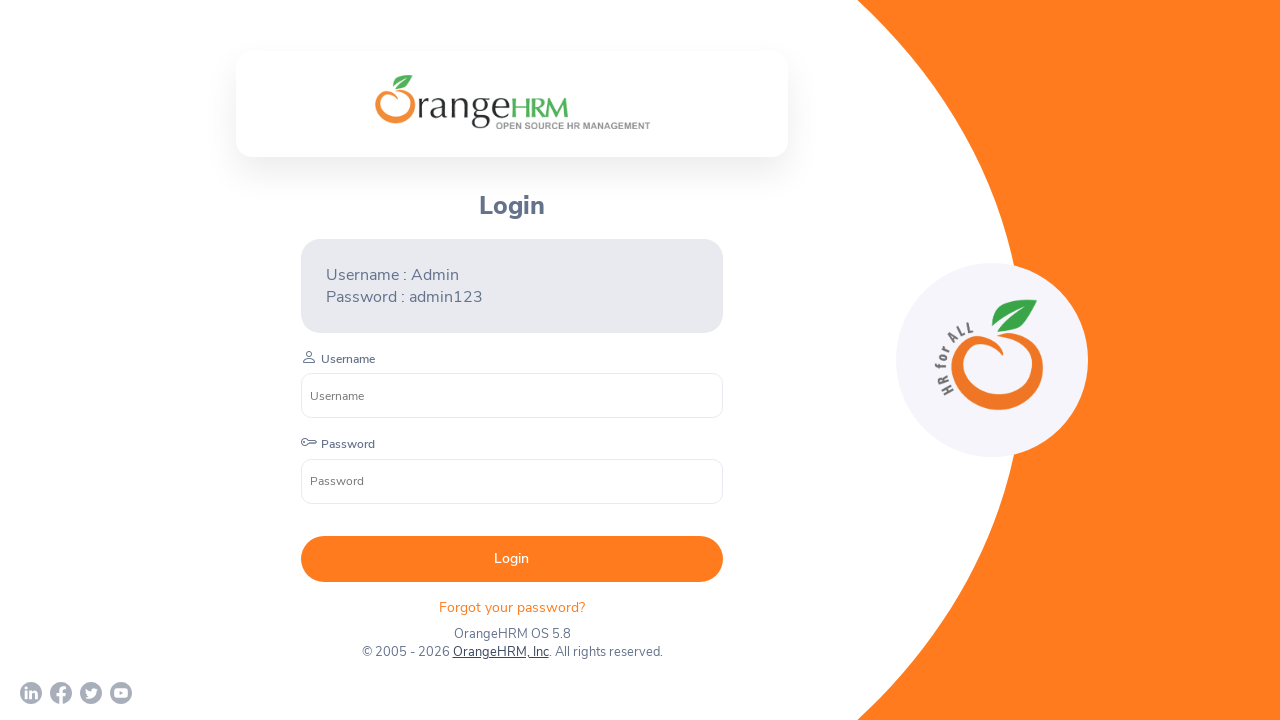

Waited for tab page to load with domcontentloaded state
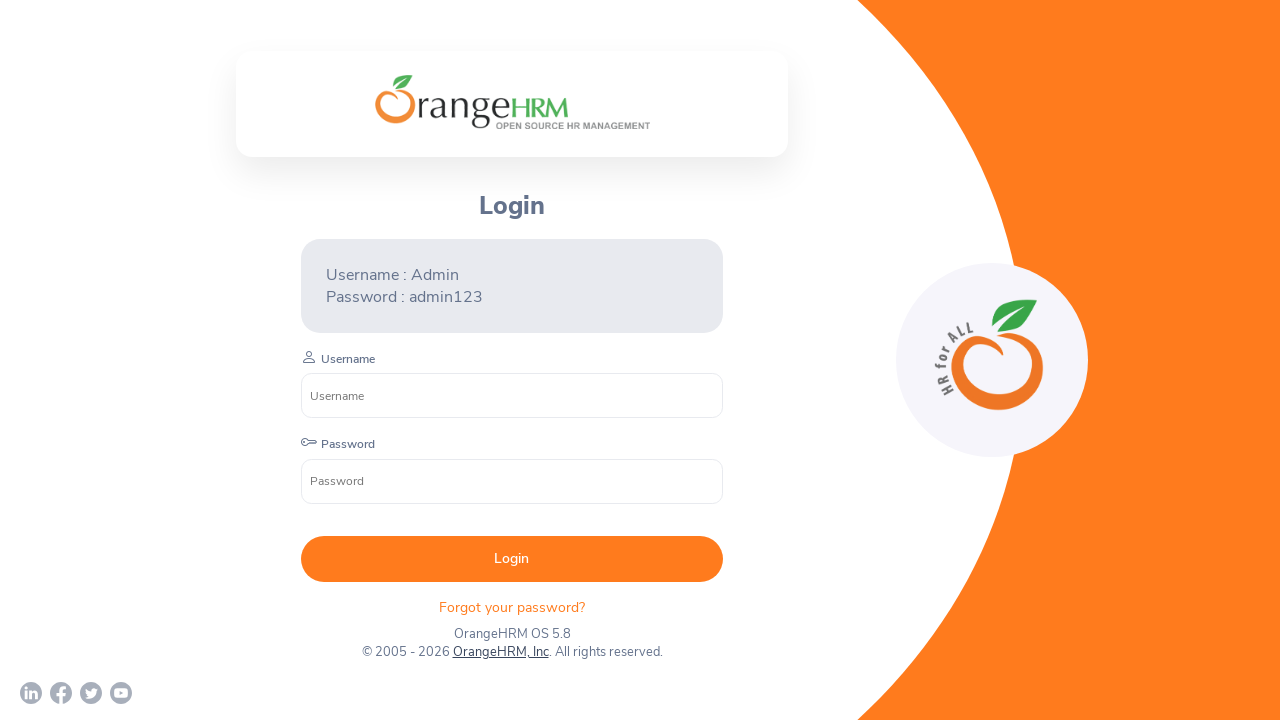

Retrieved page title: 
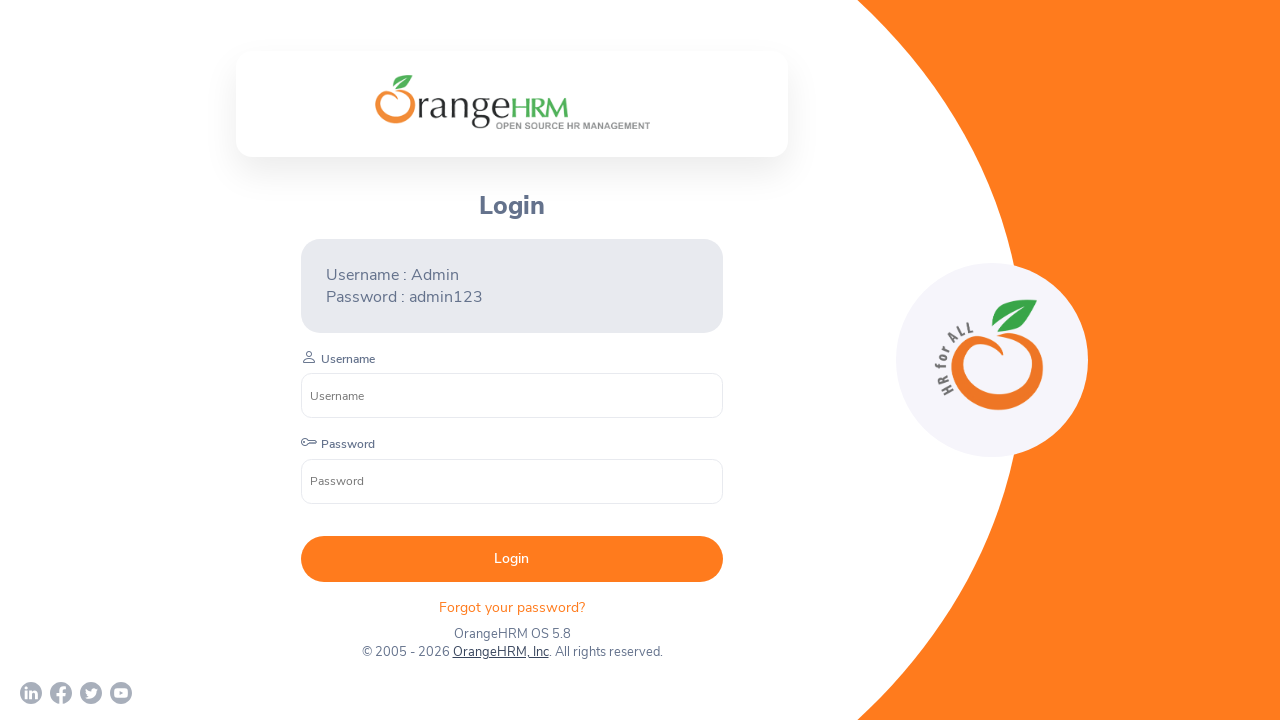

Verified that page title is not None
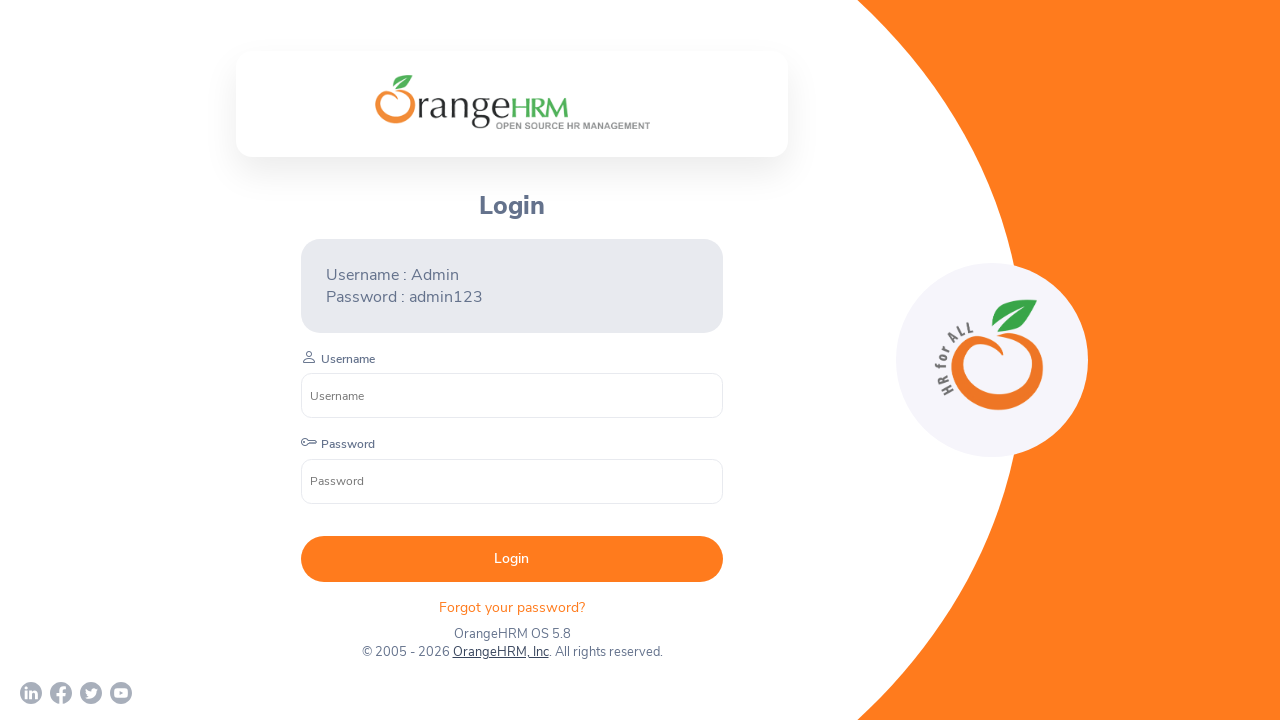

Waited for tab page to load with domcontentloaded state
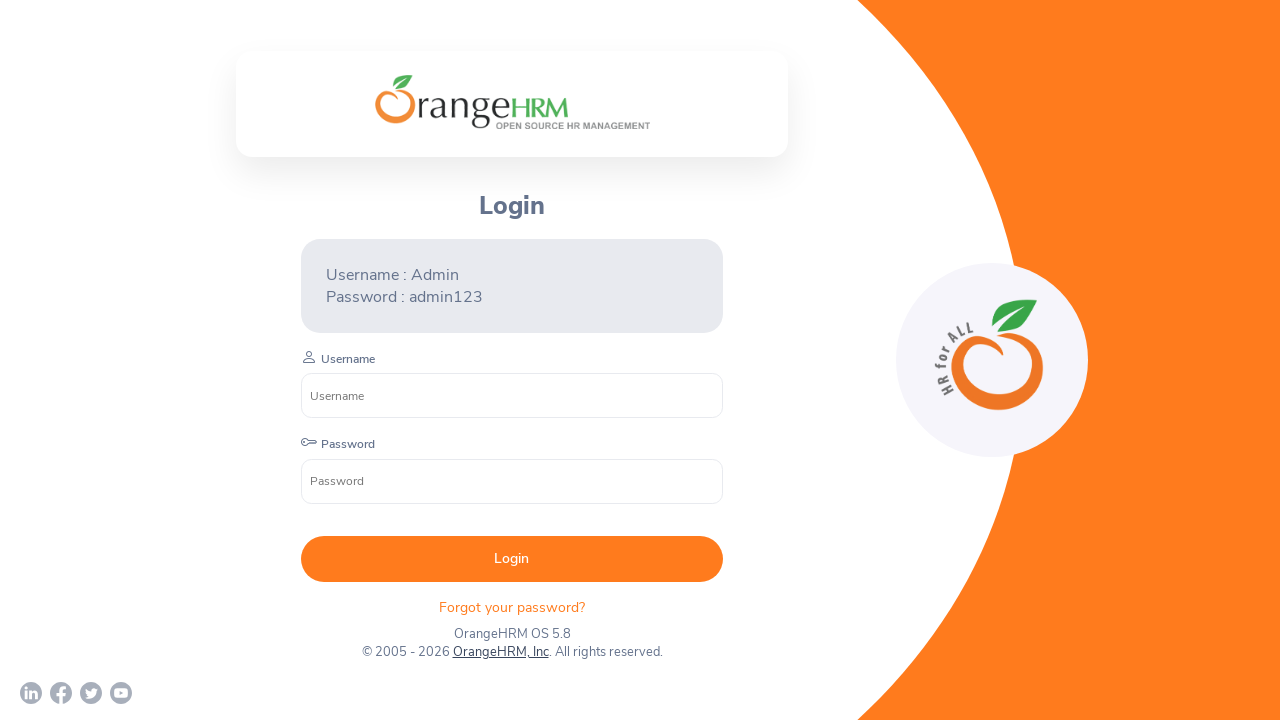

Retrieved page title: 
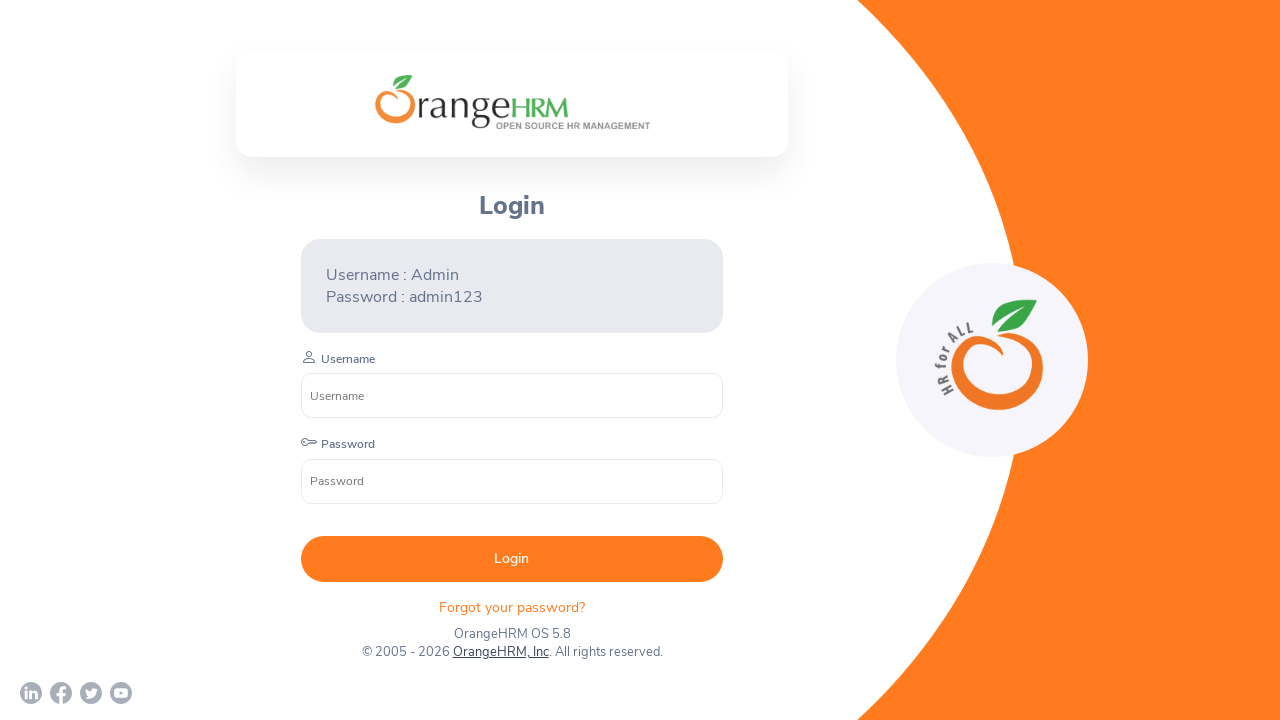

Verified that page title is not None
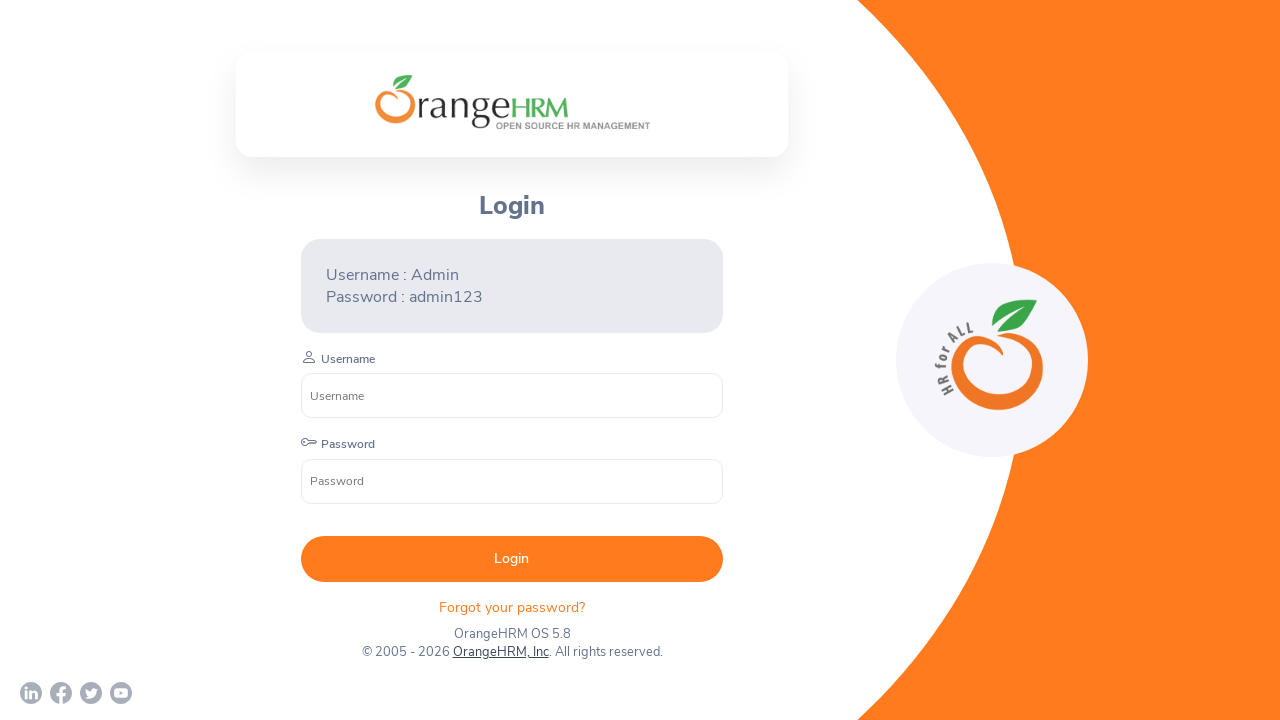

Waited for tab page to load with domcontentloaded state
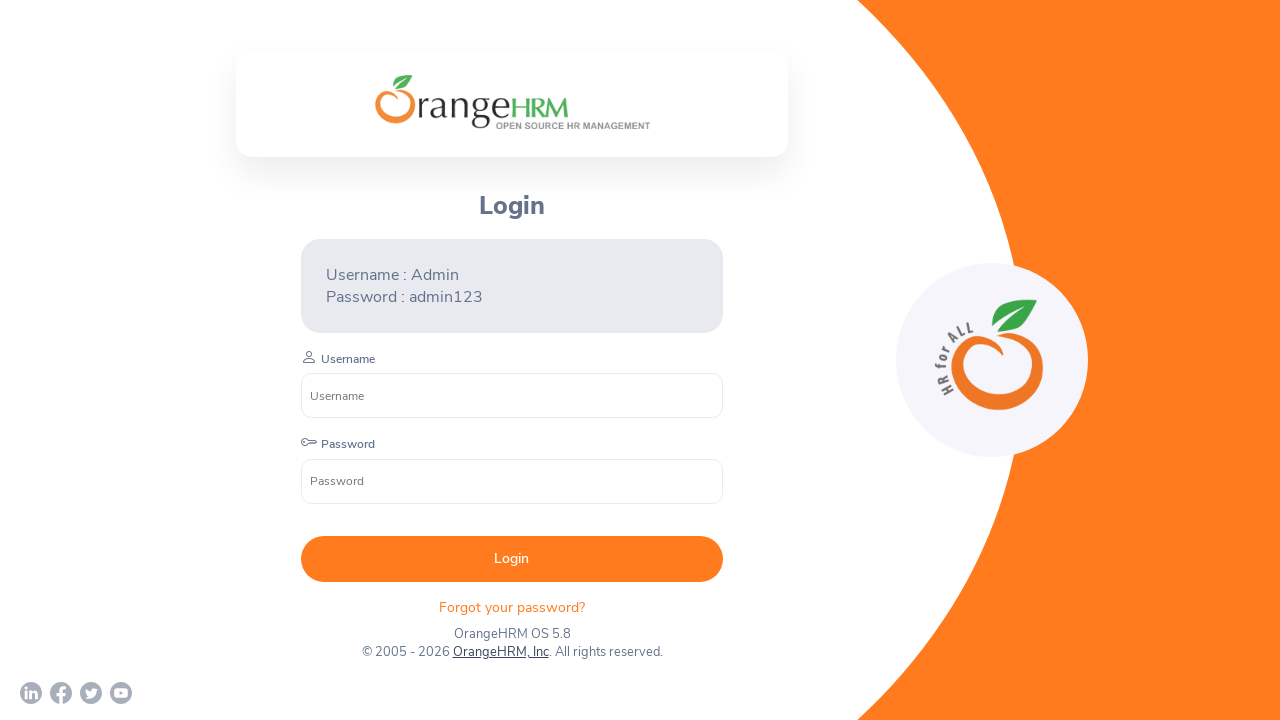

Retrieved page title: OrangeHRM Inc - YouTube
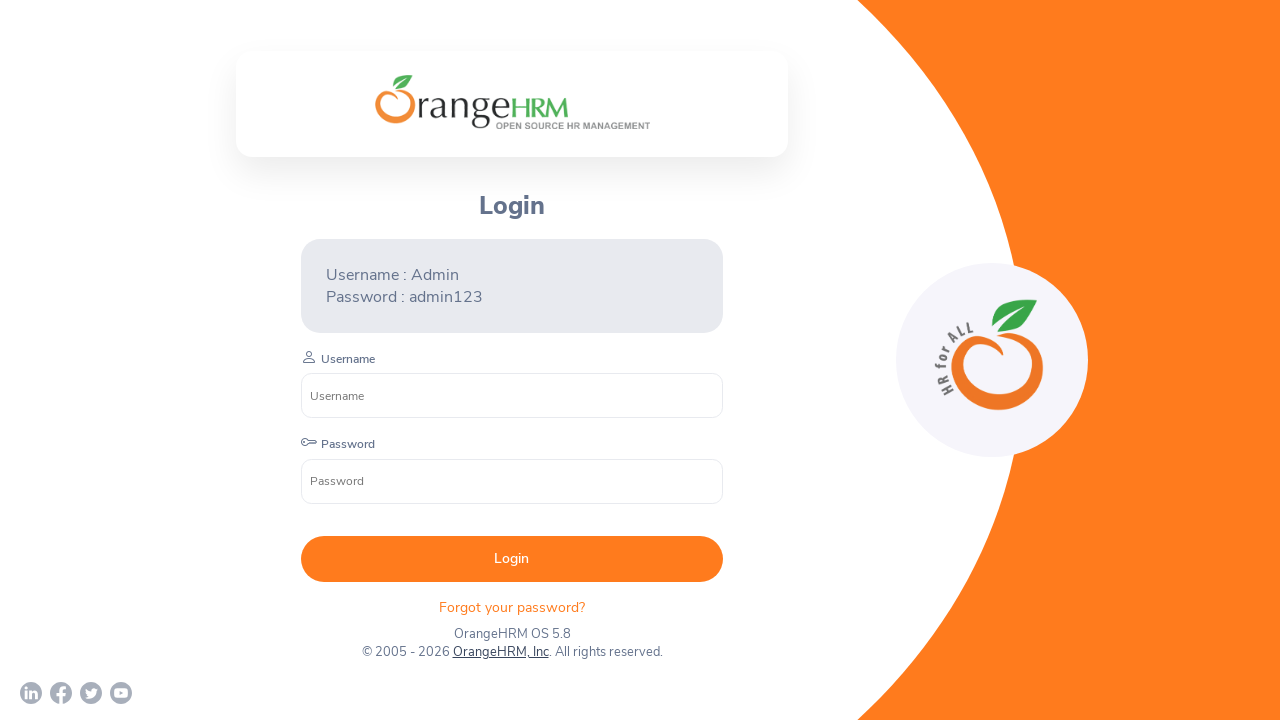

Verified that page title is not None
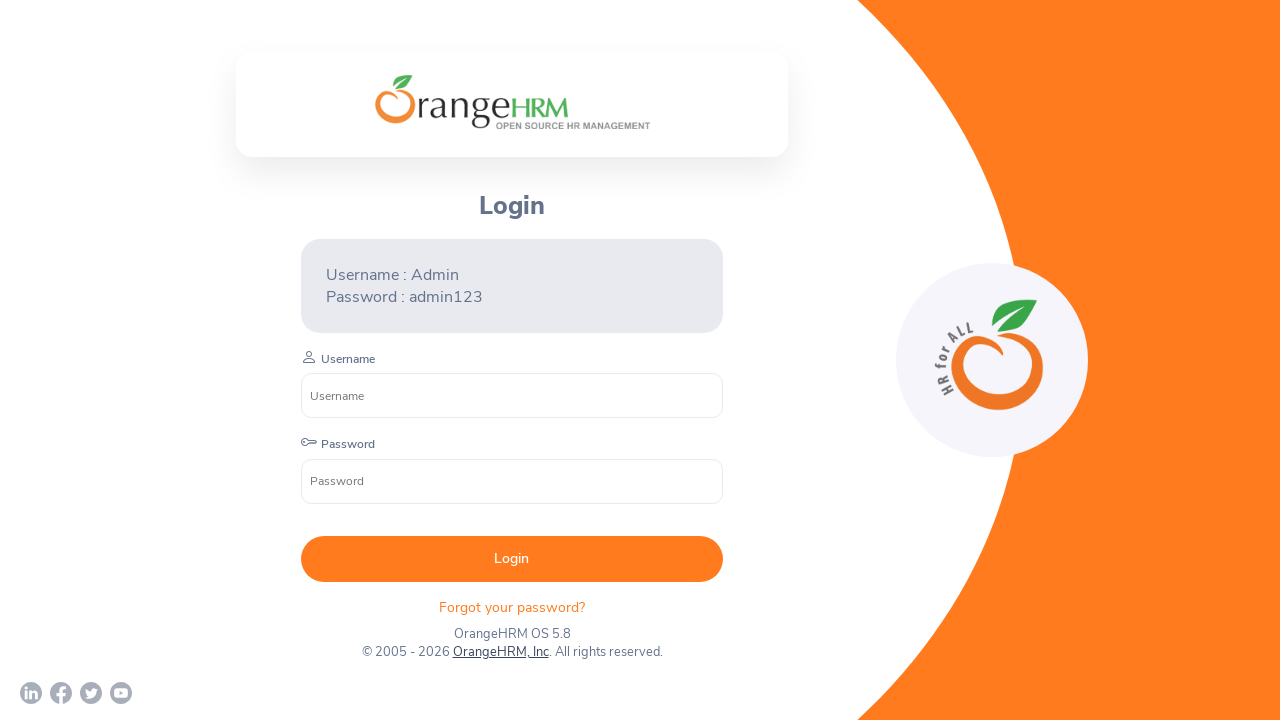

Waited for tab page to load with domcontentloaded state
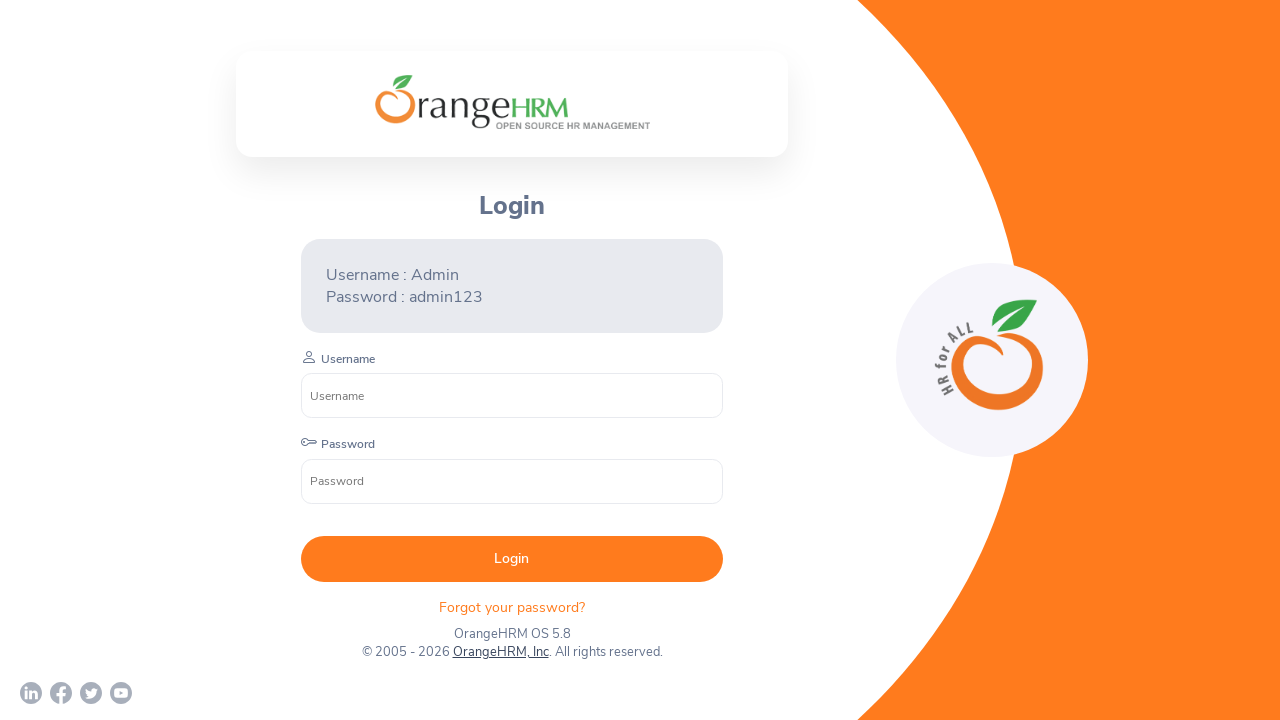

Retrieved page title: Human Resources Management Software | HRMS | OrangeHRM
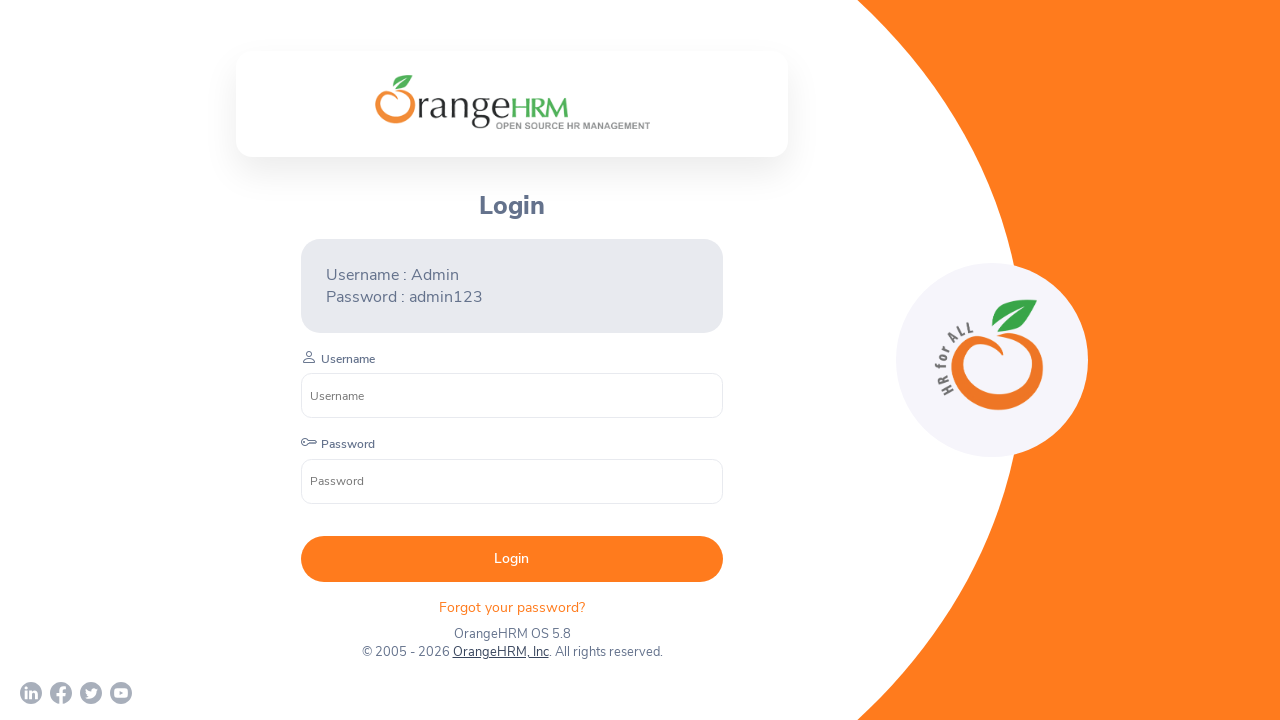

Verified that page title is not None
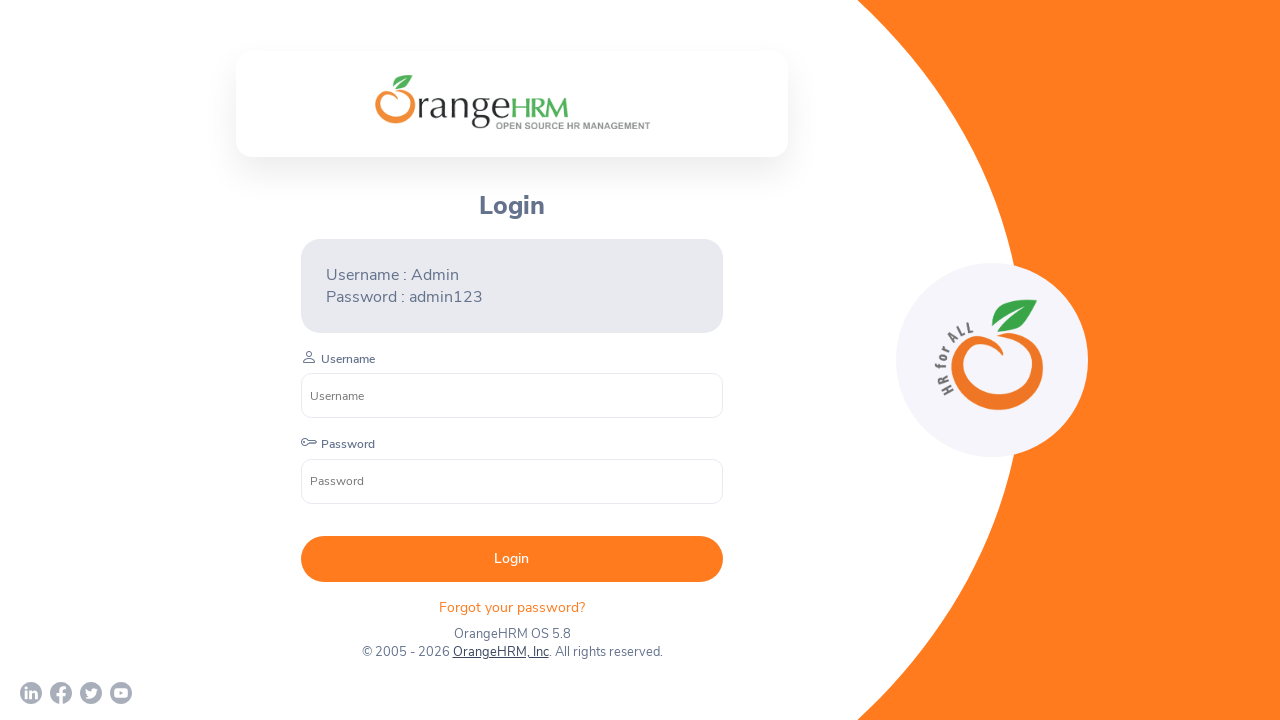

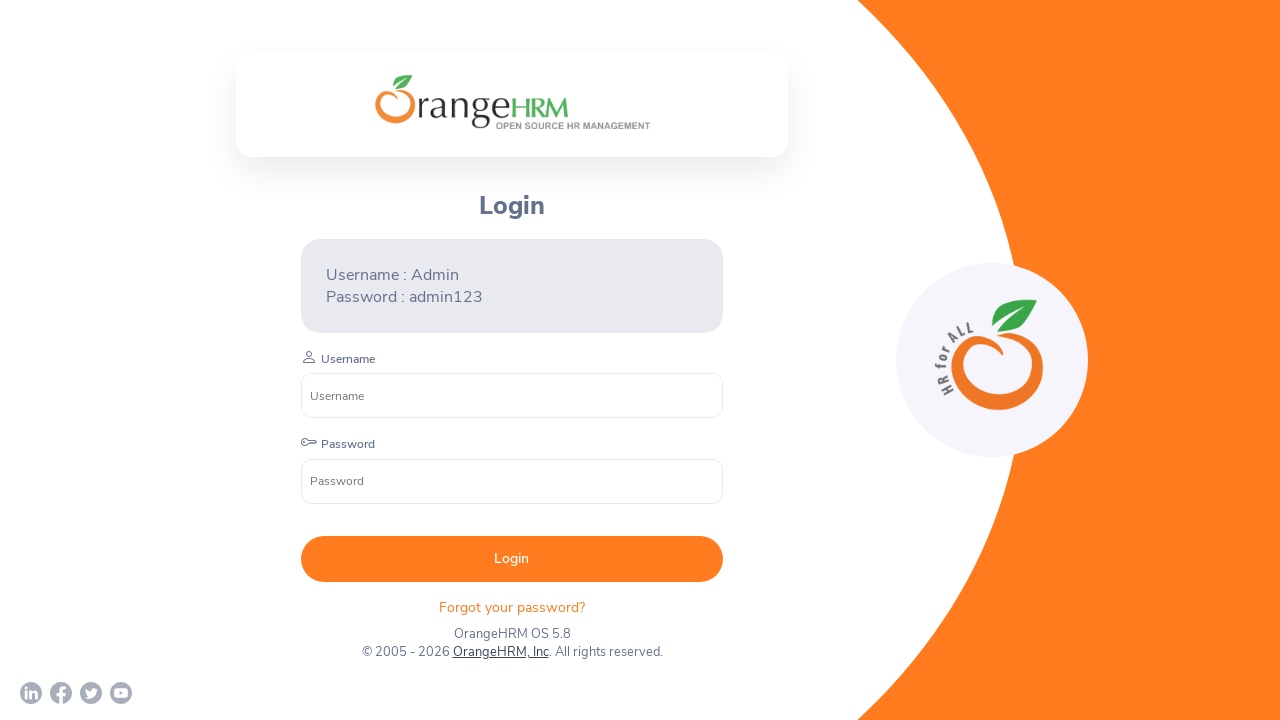